Tests confirmation JavaScript alert by clicking a button, verifying the alert text, and accepting the confirmation

Starting URL: https://training-support.net/webelements/alerts

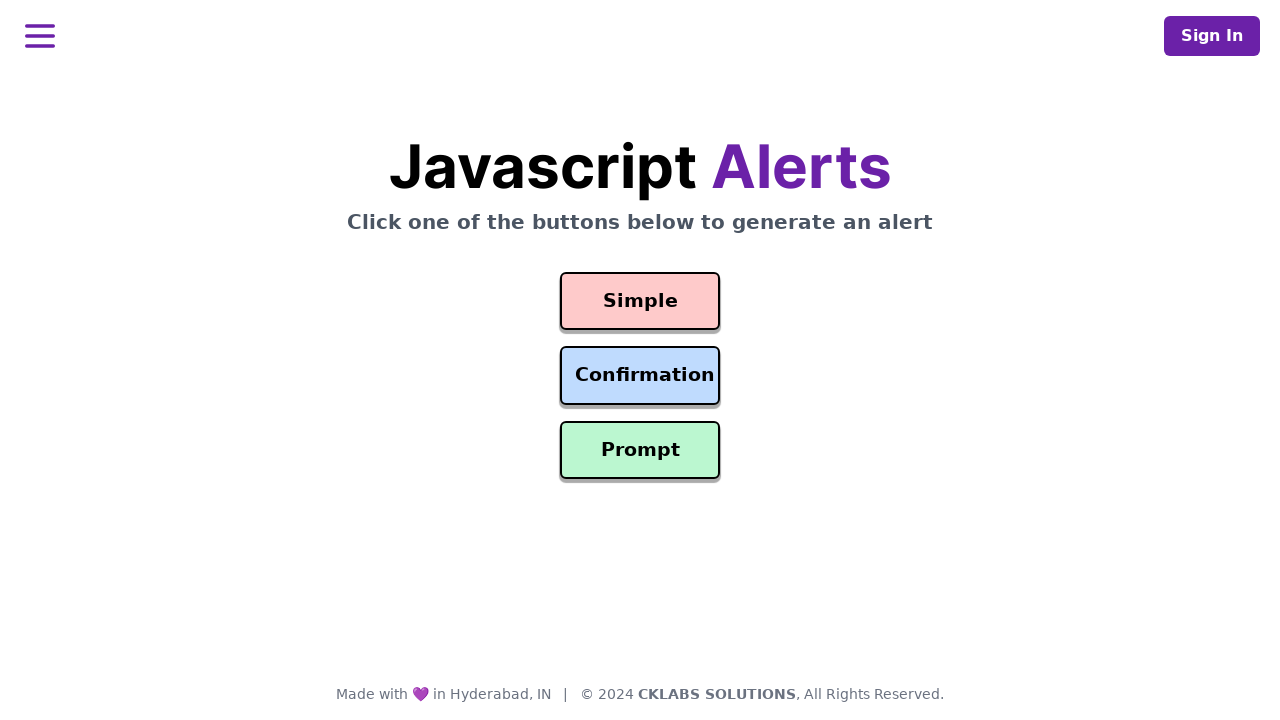

Set up dialog handler to accept confirmation alerts
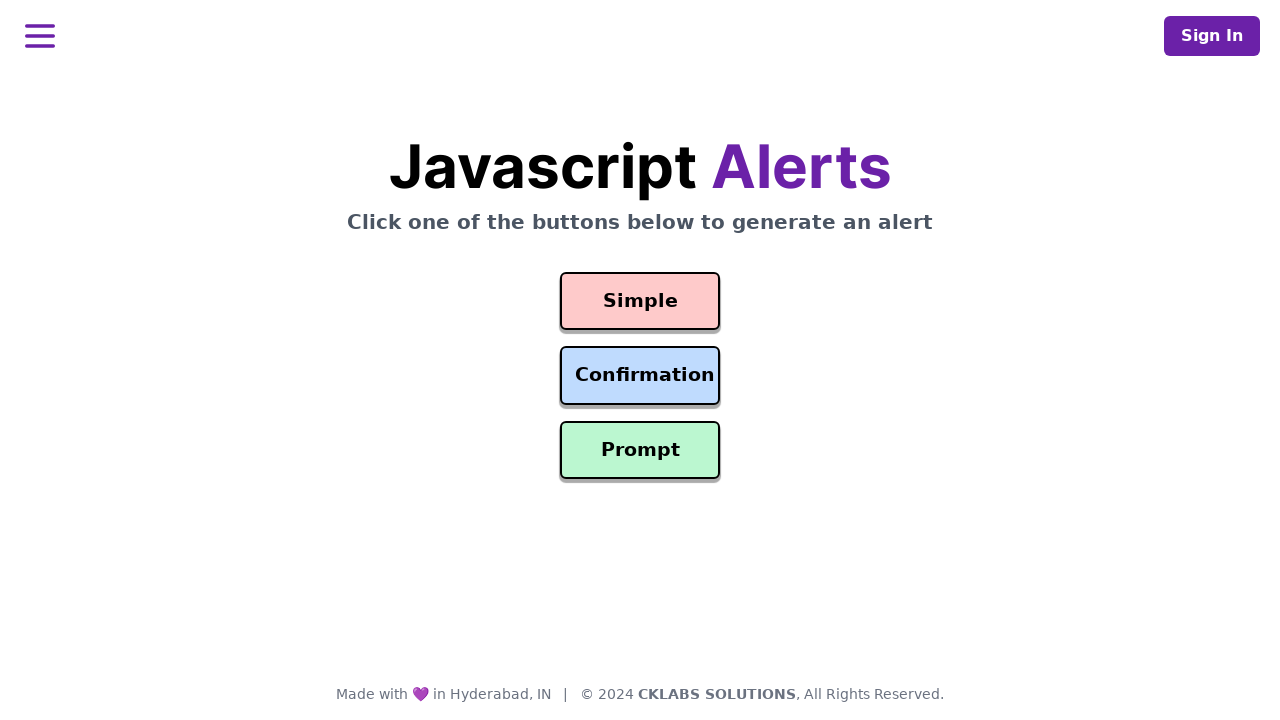

Clicked confirmation button to trigger alert at (640, 376) on #confirmation
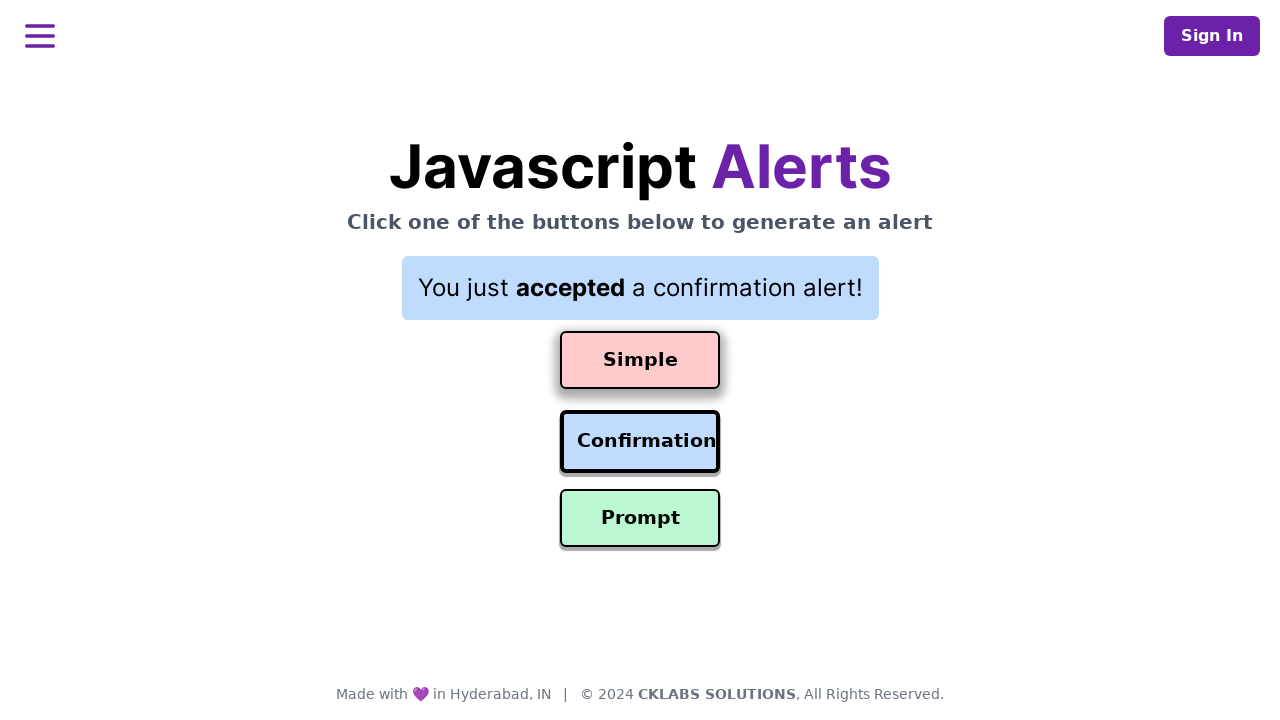

Waited for confirmation alert to be processed
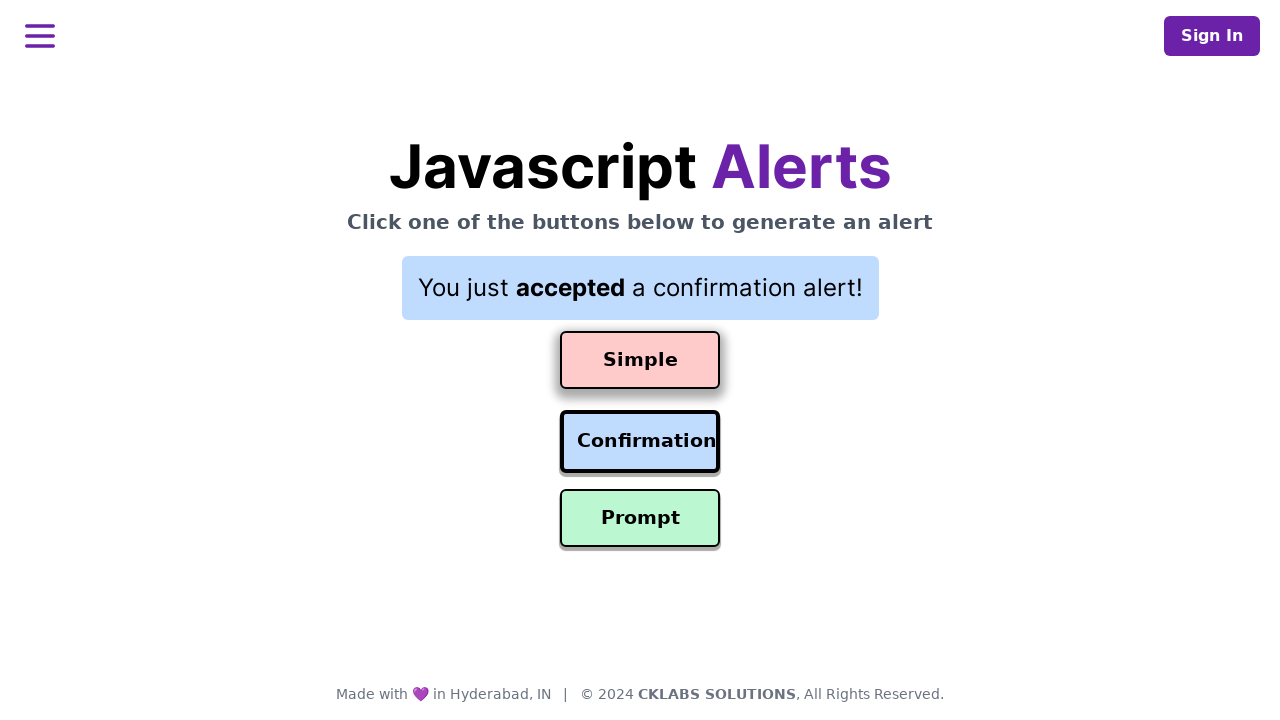

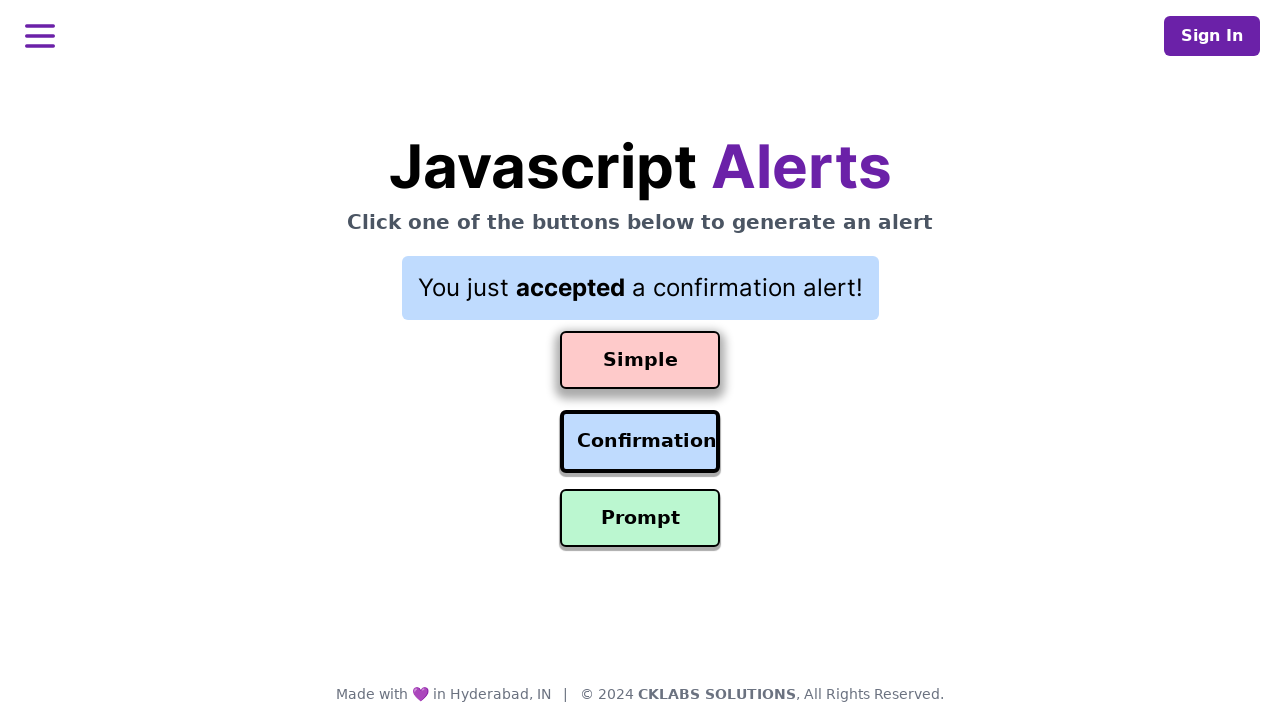